Tests that the complete all checkbox updates its state when individual items are completed or cleared

Starting URL: https://demo.playwright.dev/todomvc

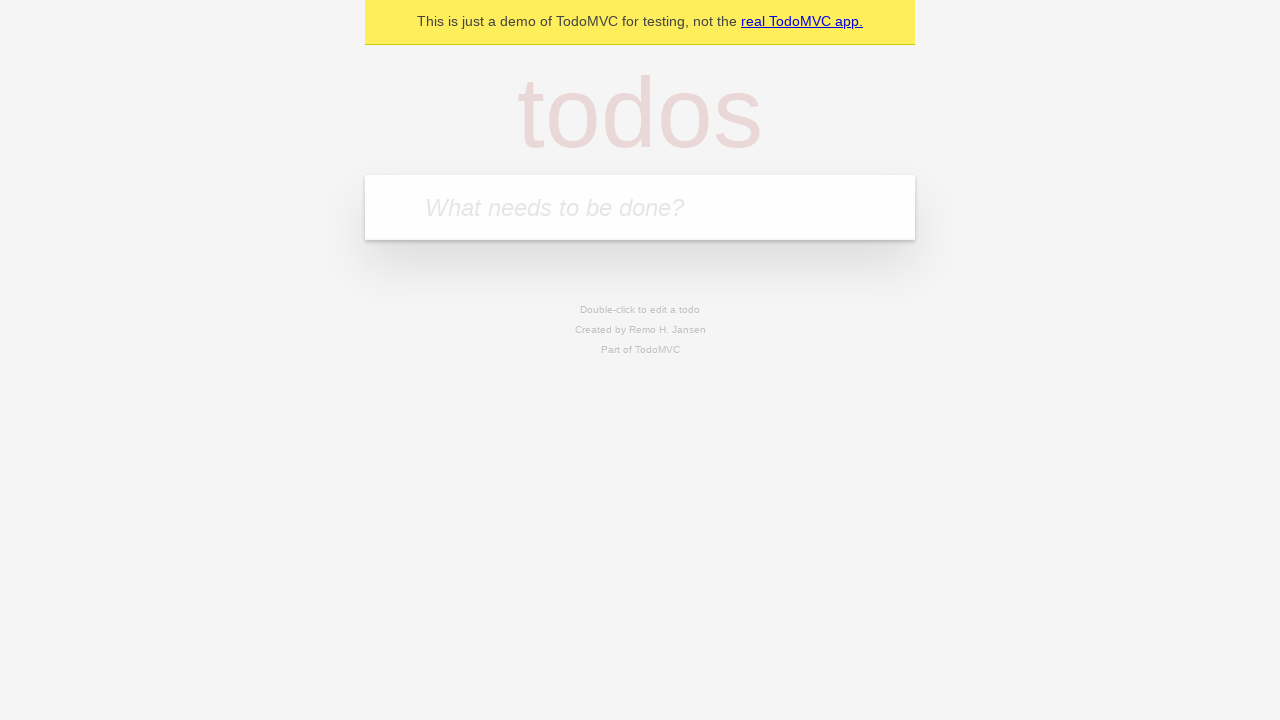

Filled input field with 'buy some cheese' on internal:attr=[placeholder="What needs to be done?"i]
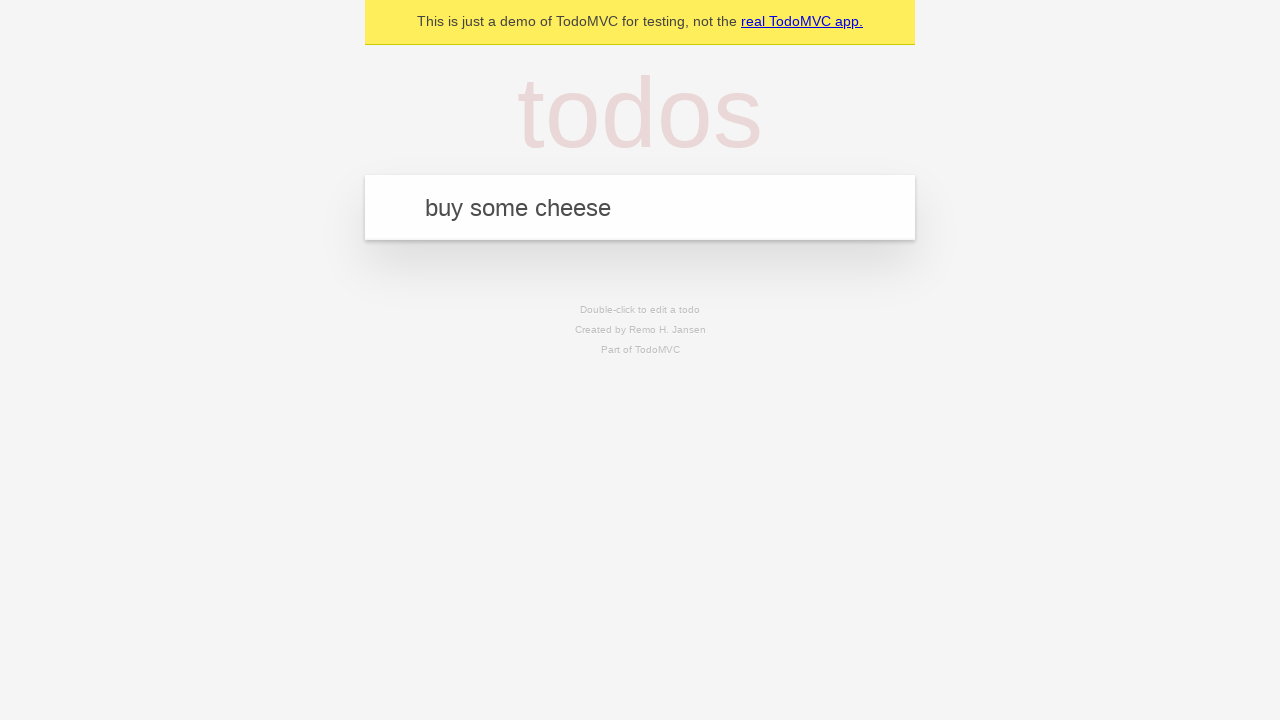

Pressed Enter to add first todo item on internal:attr=[placeholder="What needs to be done?"i]
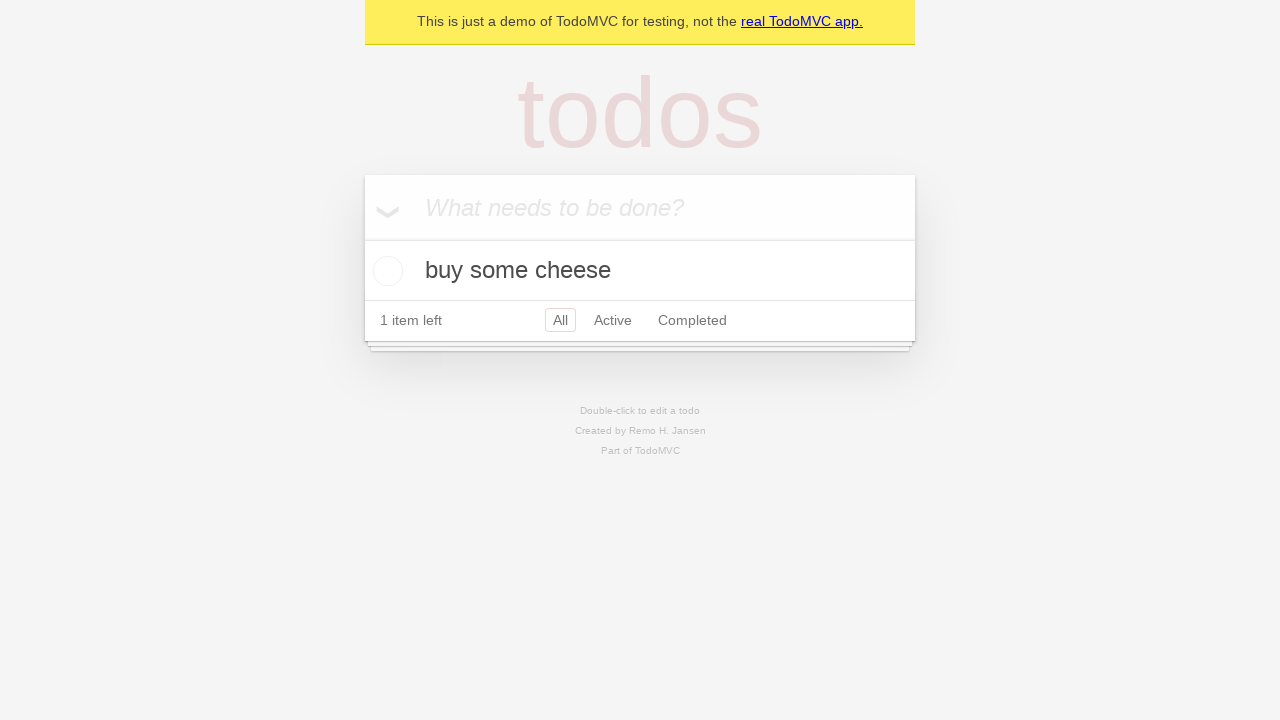

Filled input field with 'feed the dog' on internal:attr=[placeholder="What needs to be done?"i]
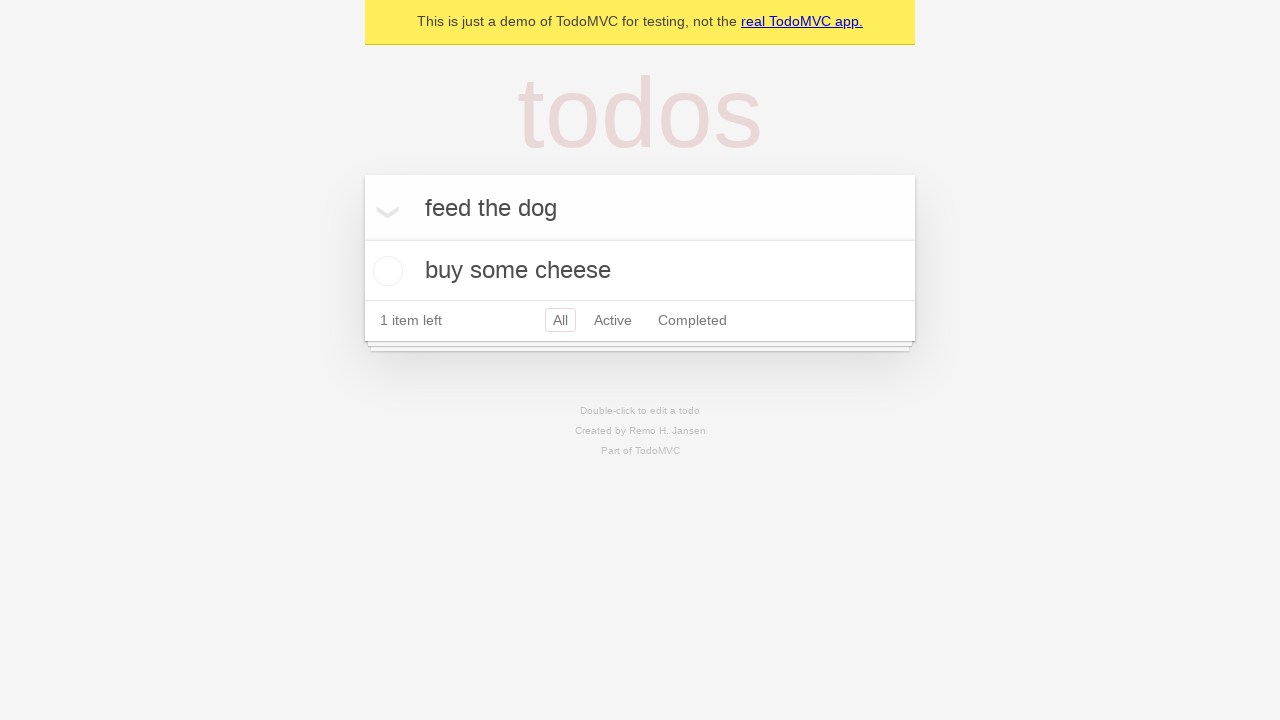

Pressed Enter to add second todo item on internal:attr=[placeholder="What needs to be done?"i]
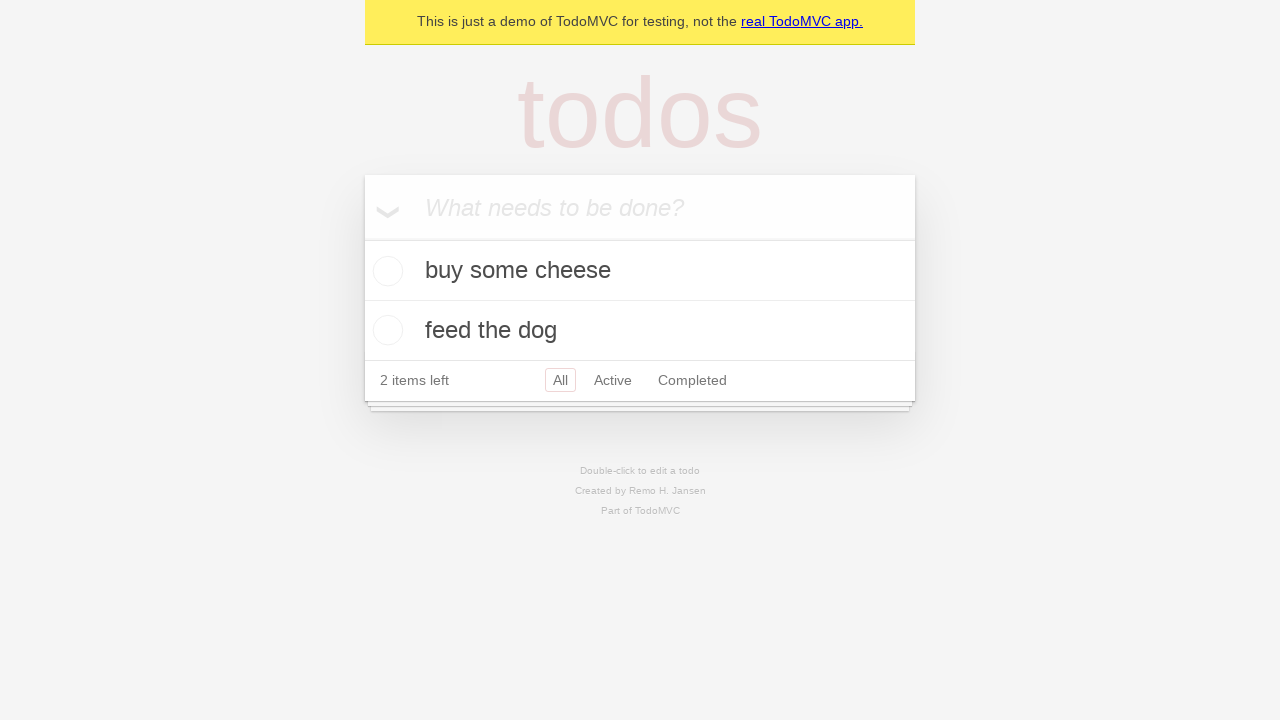

Filled input field with 'book a doctors appointment' on internal:attr=[placeholder="What needs to be done?"i]
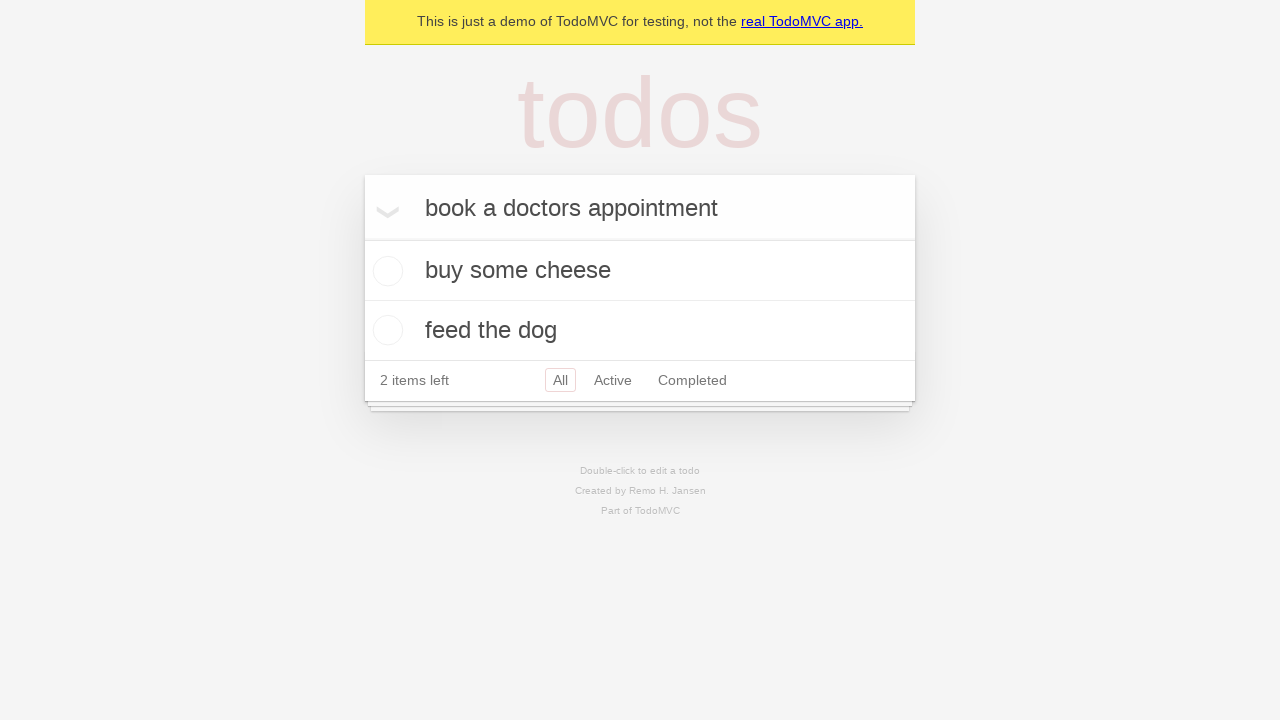

Pressed Enter to add third todo item on internal:attr=[placeholder="What needs to be done?"i]
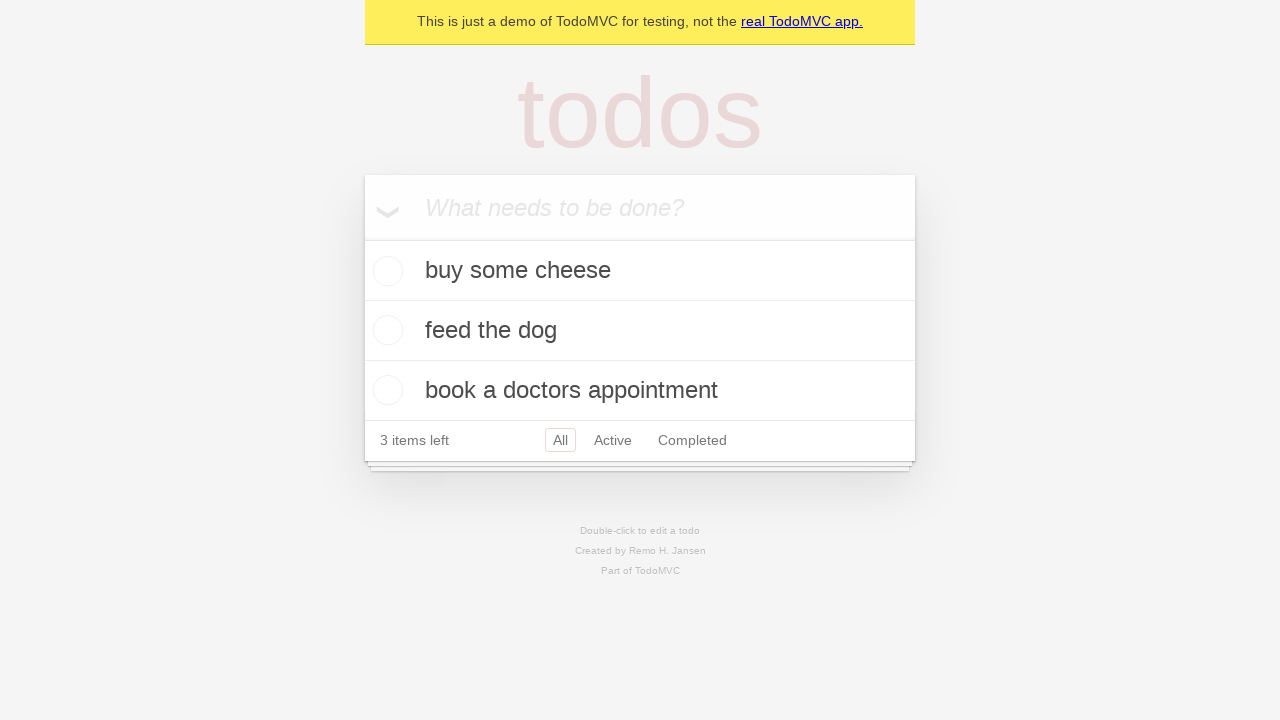

Checked 'Mark all as complete' checkbox to complete all todos at (362, 238) on internal:label="Mark all as complete"i
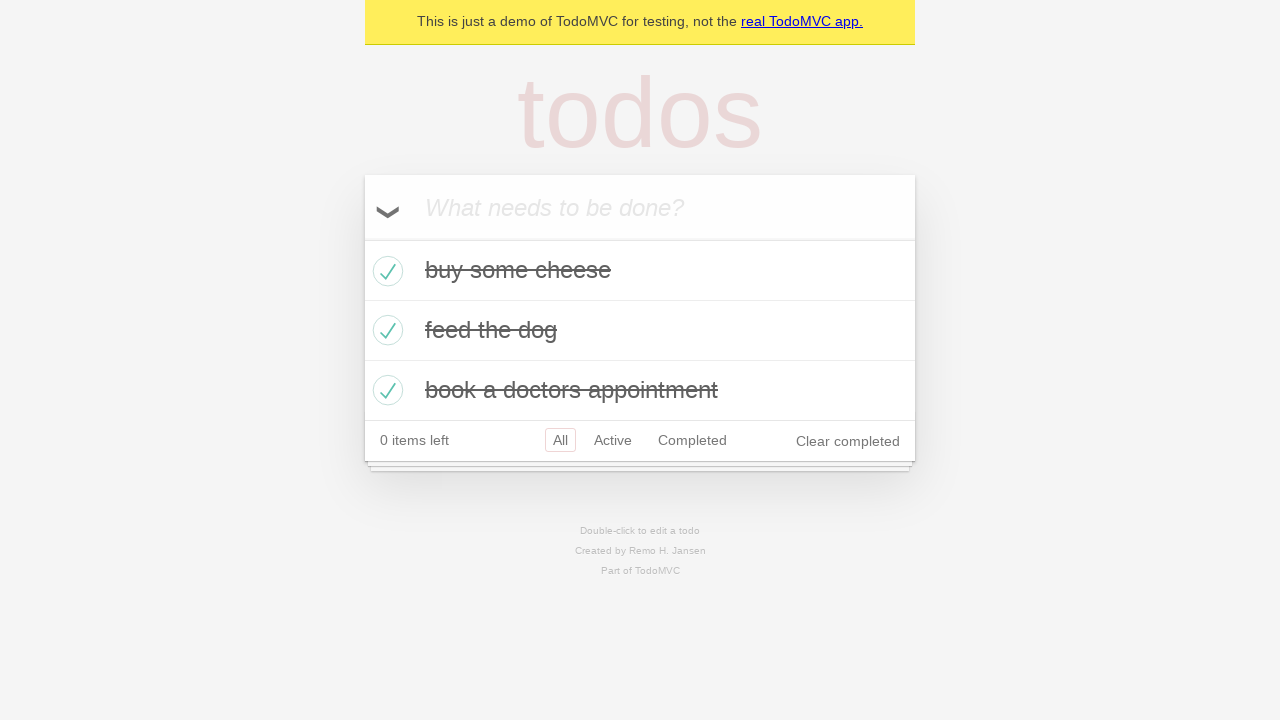

Unchecked first todo item checkbox at (385, 271) on internal:testid=[data-testid="todo-item"s] >> nth=0 >> internal:role=checkbox
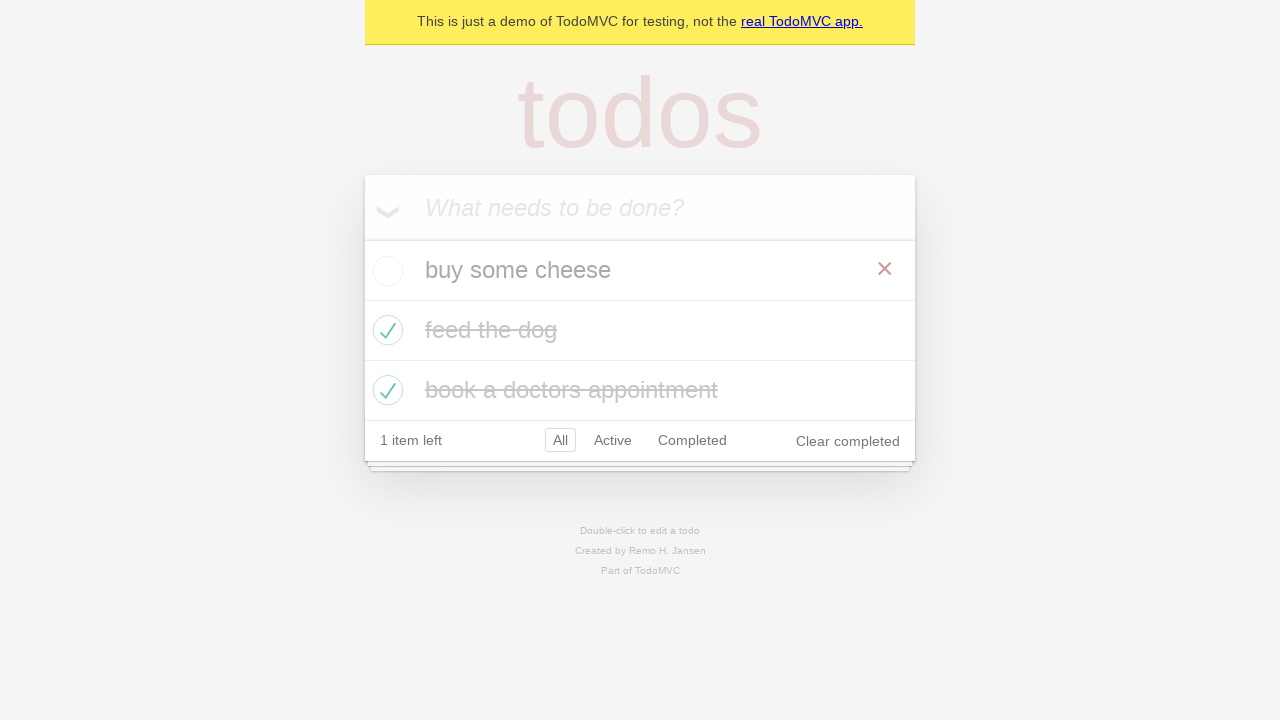

Checked first todo item checkbox again at (385, 271) on internal:testid=[data-testid="todo-item"s] >> nth=0 >> internal:role=checkbox
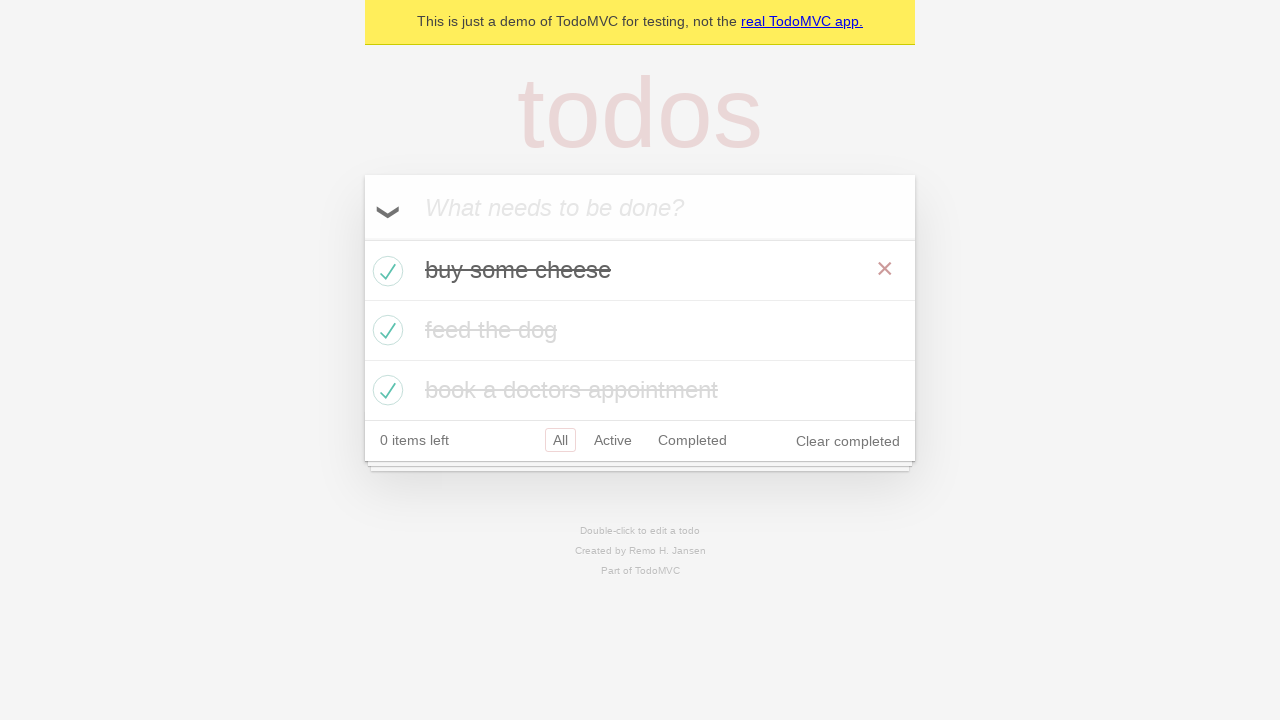

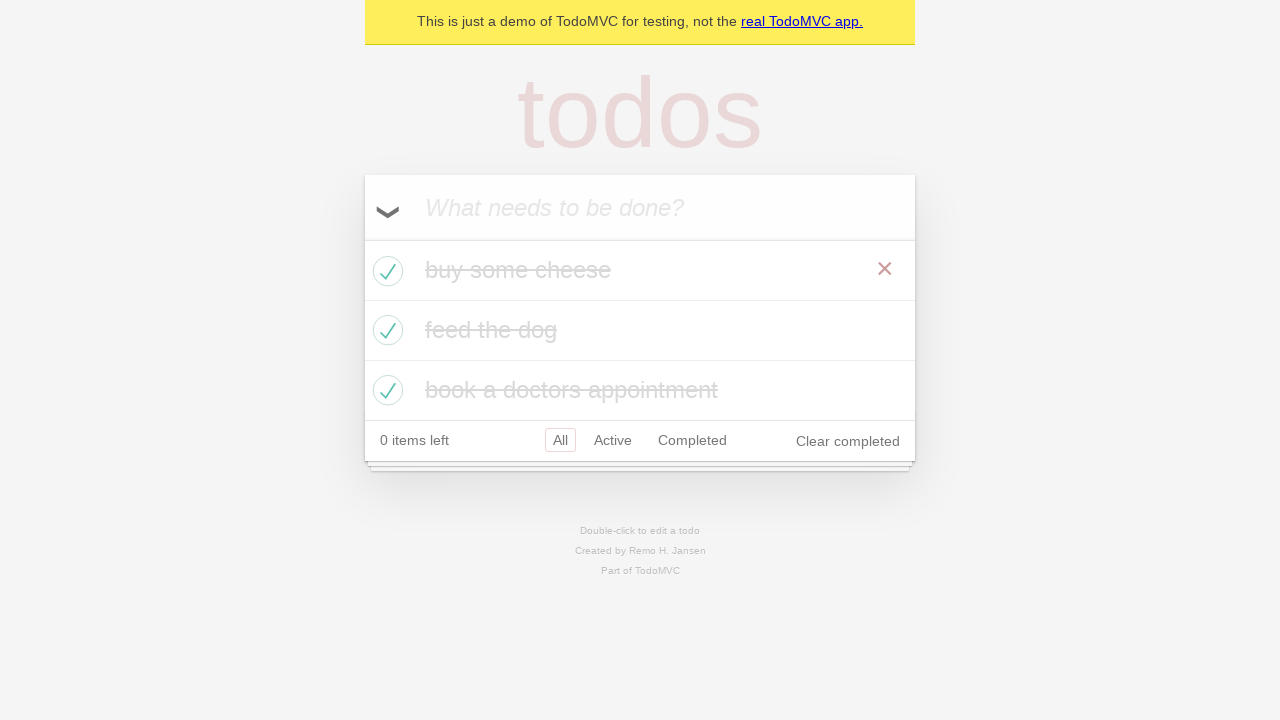